Tests JavaScript alert handling by interacting with different types of alerts (simple alert, confirm dialog, and prompt dialog)

Starting URL: https://the-internet.herokuapp.com/javascript_alerts

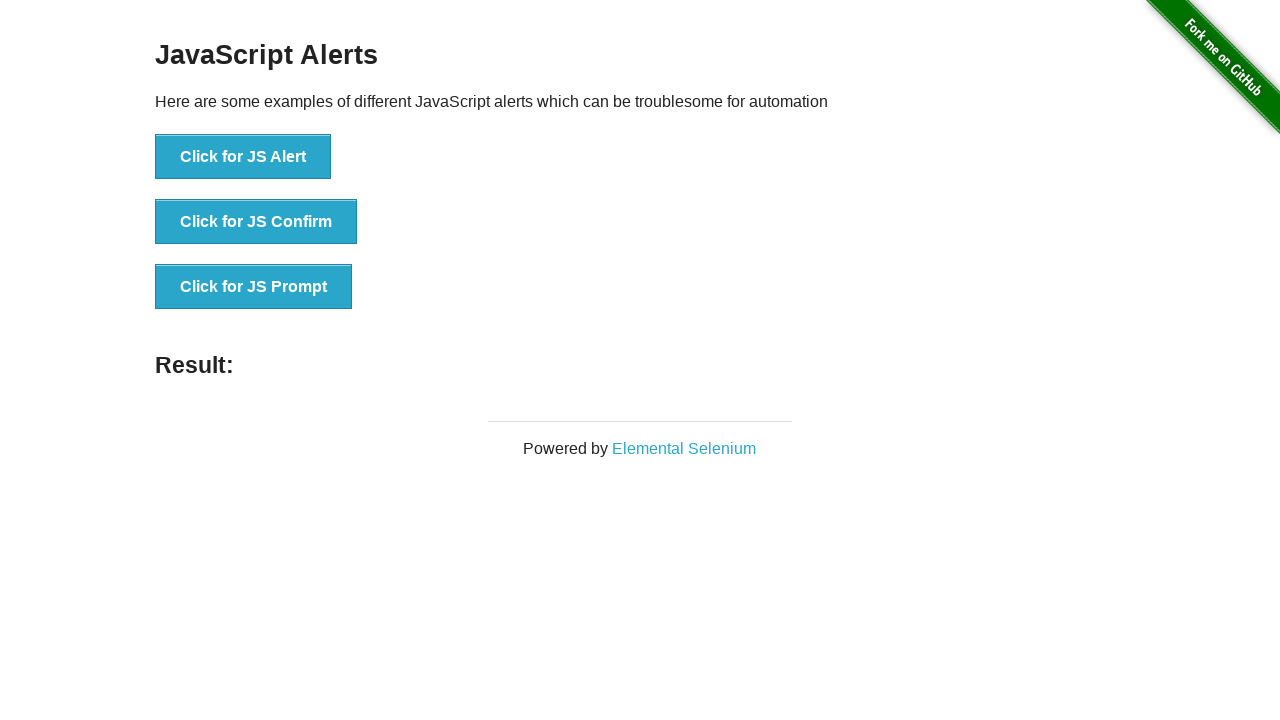

Clicked JS Alert button at (243, 157) on xpath=//button[@onclick='jsAlert()']
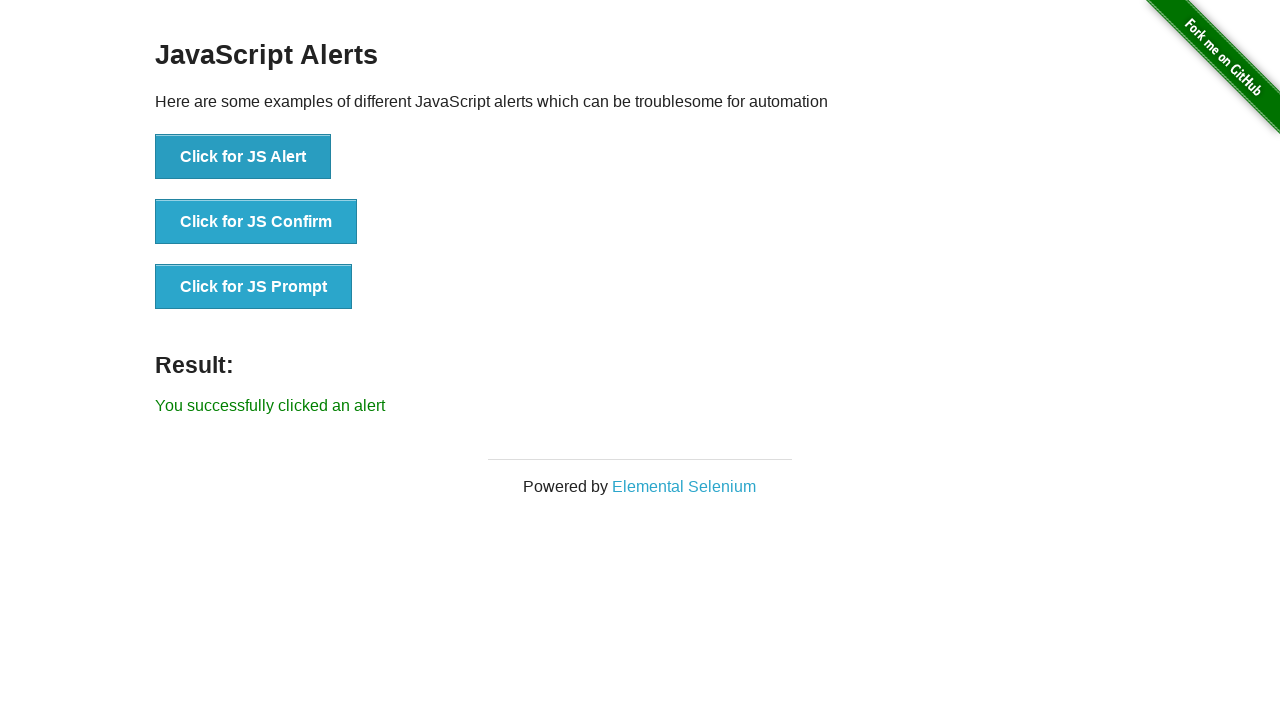

Set up dialog handler to accept alerts
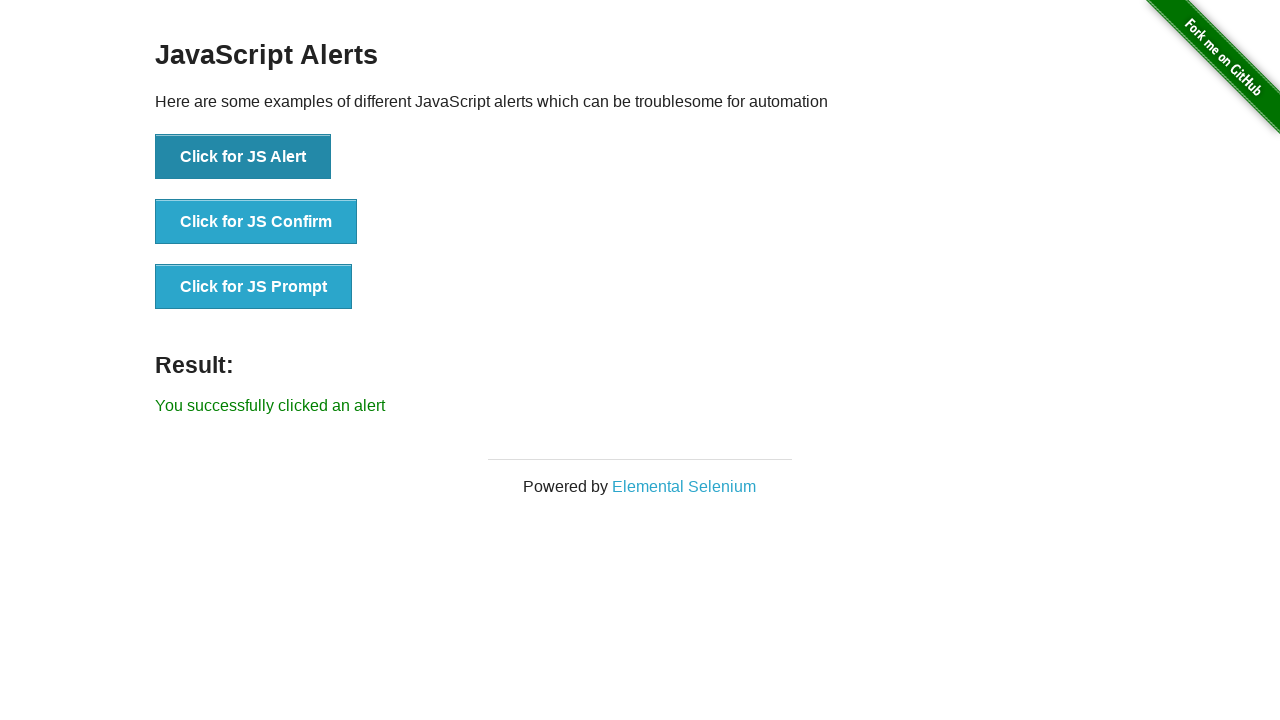

Waited for alert to be processed
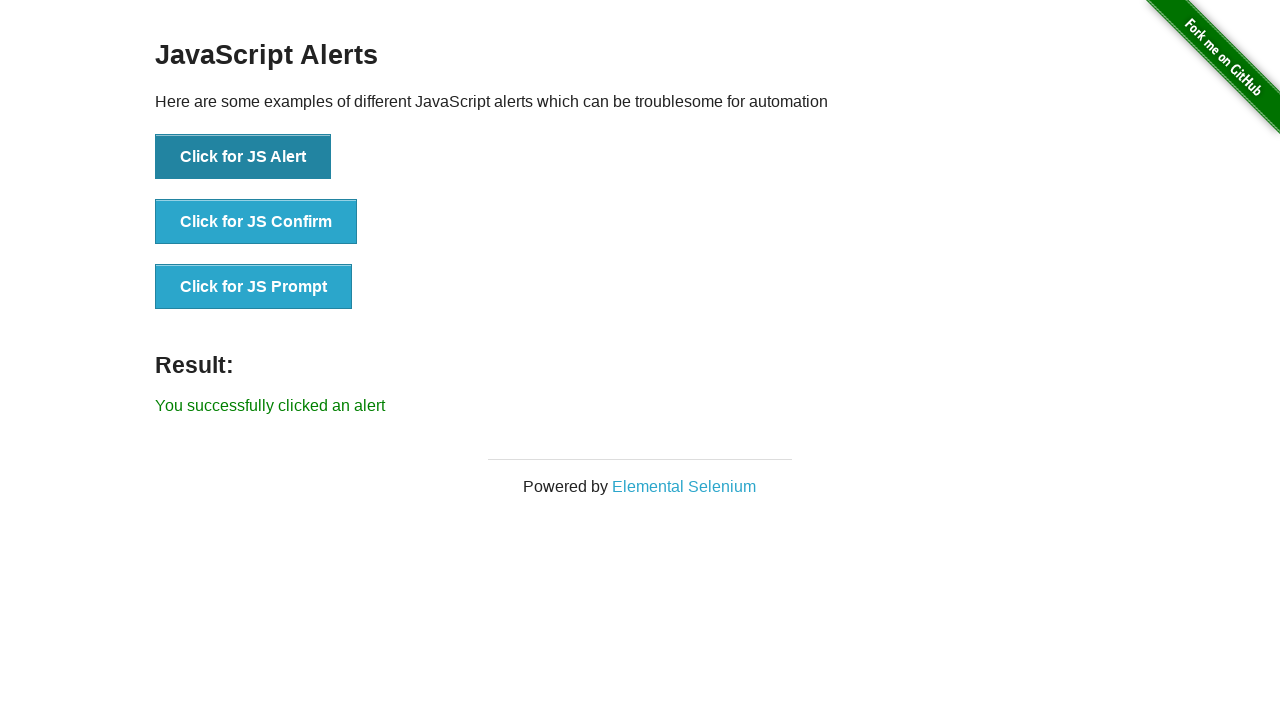

Clicked JS Confirm button at (256, 222) on xpath=//*[@class='example']/ul/li[2]/button
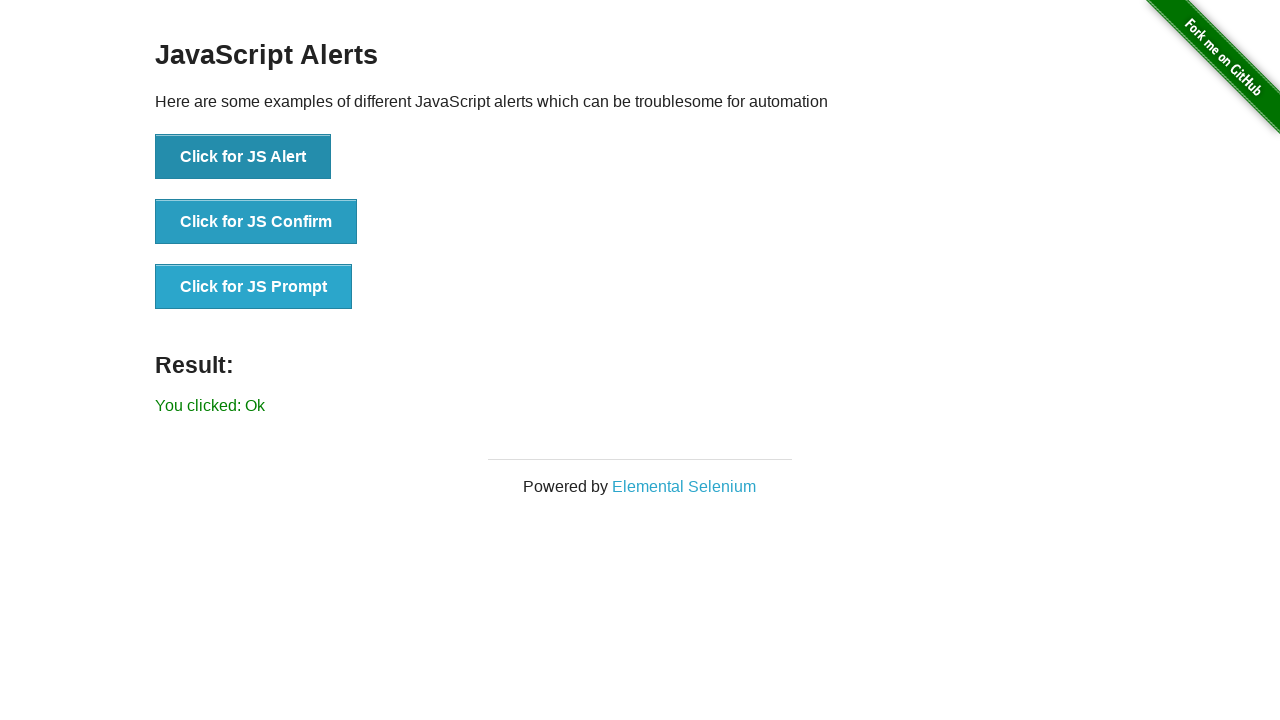

Waited for confirm dialog to be processed
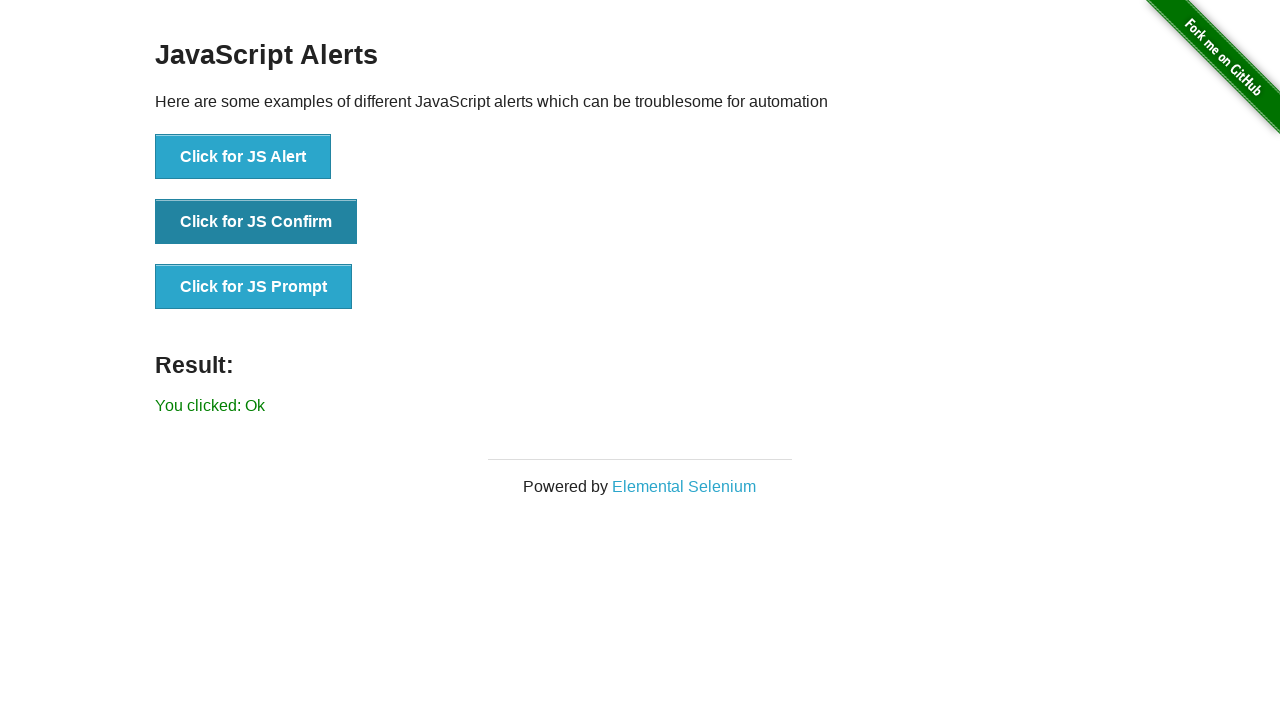

Clicked JS Prompt button at (254, 287) on xpath=//*[@class='example']/ul/li[3]/button
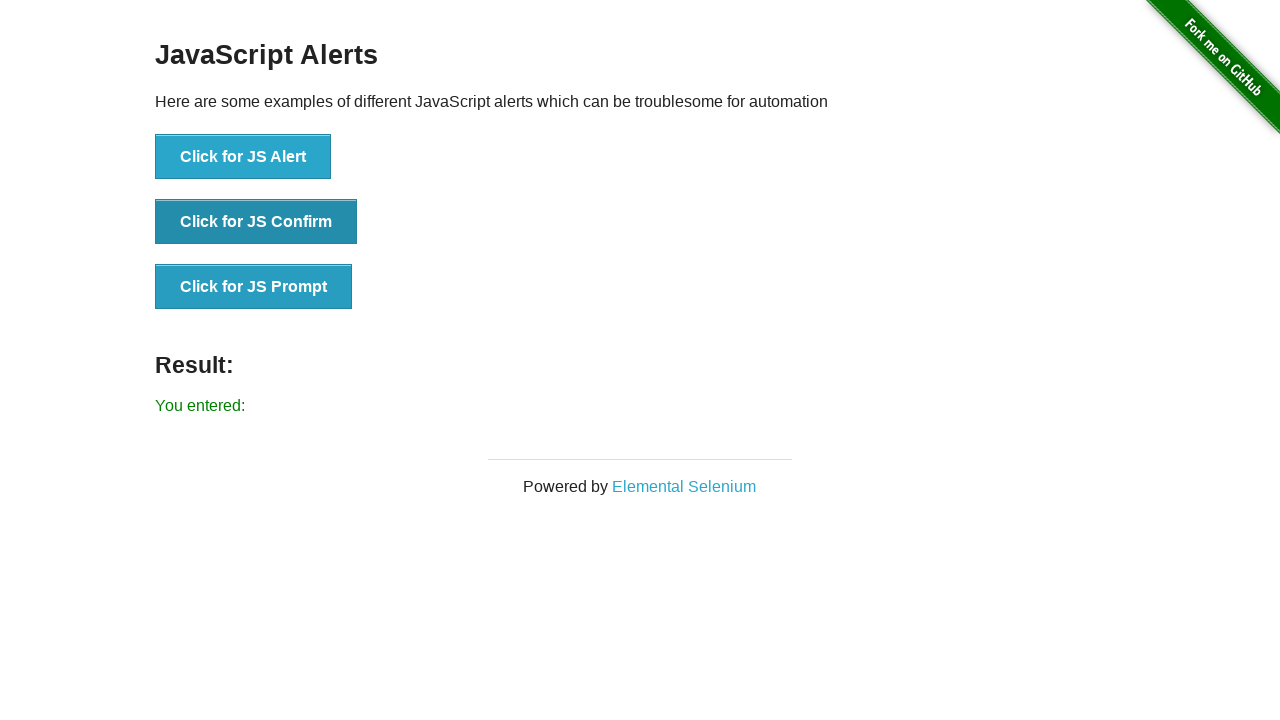

Set up dialog handler to accept prompt with text 'All The Buttons Are Working Fine'
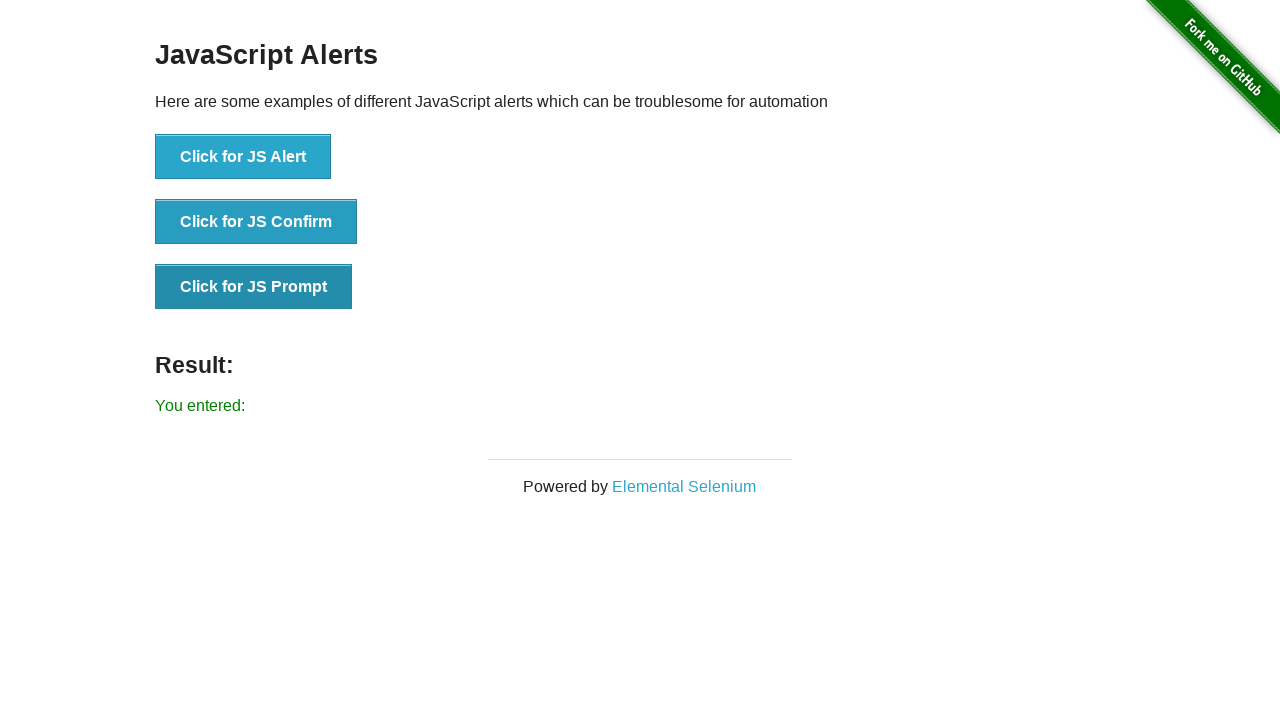

Waited for prompt dialog to be processed
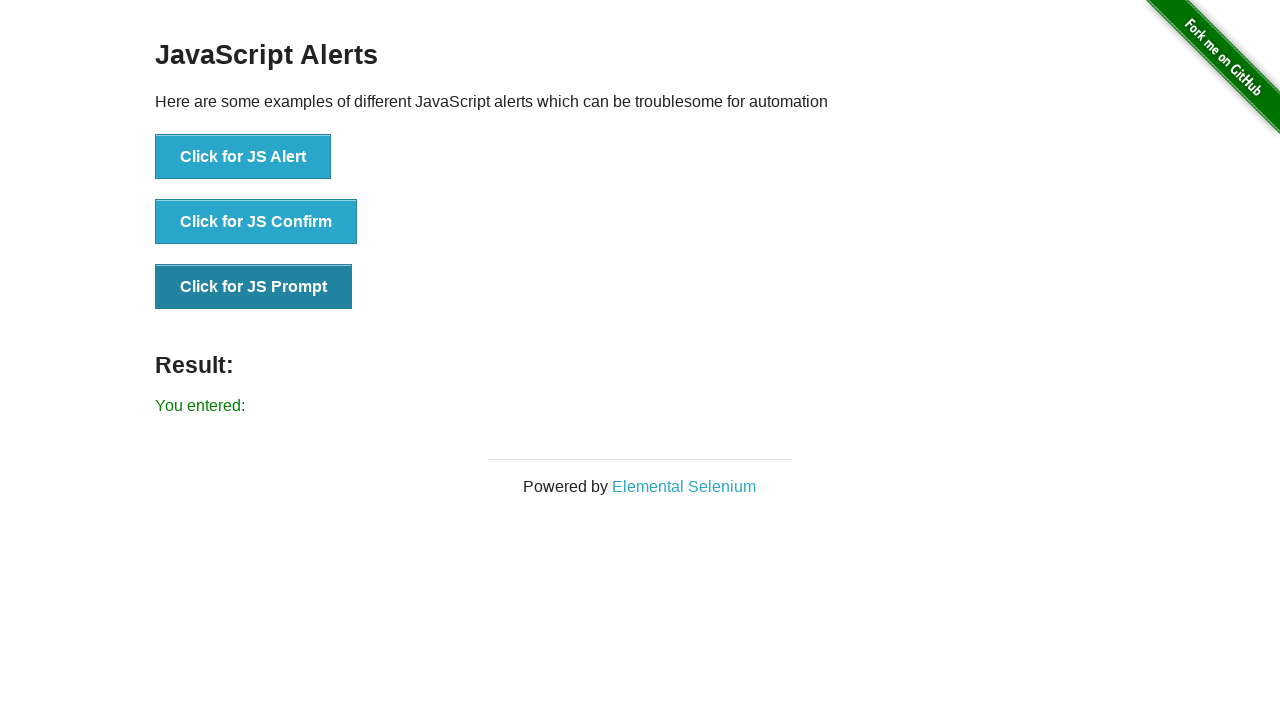

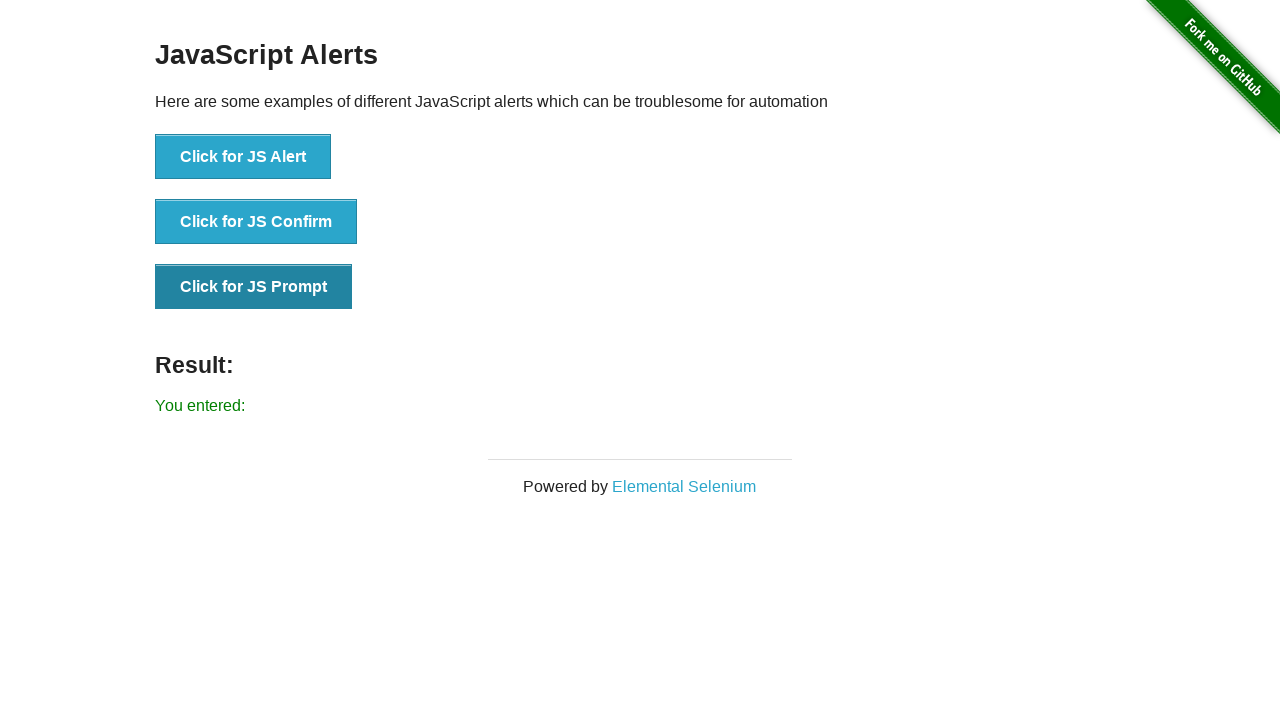